Tests the triangle identifier for a scalene triangle by entering different values for all three sides

Starting URL: https://testpages.eviltester.com/styled/apps/triangle/triangle001.html

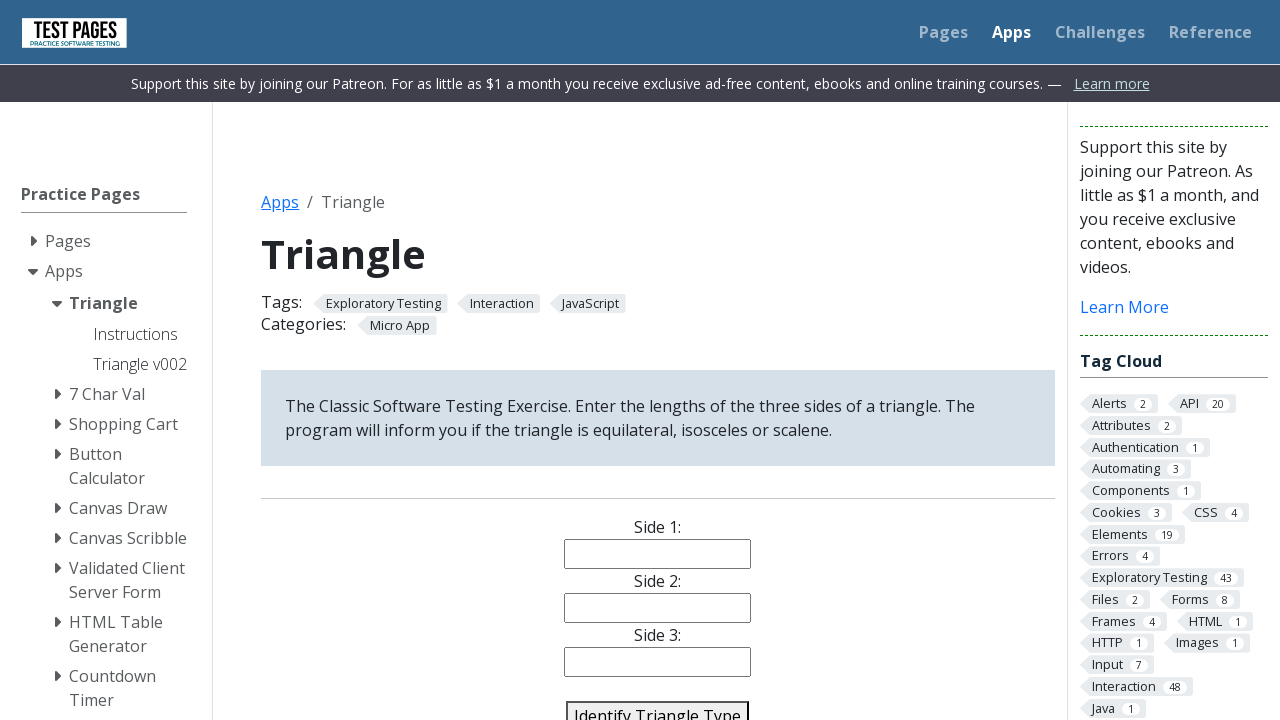

Navigated to triangle identifier application
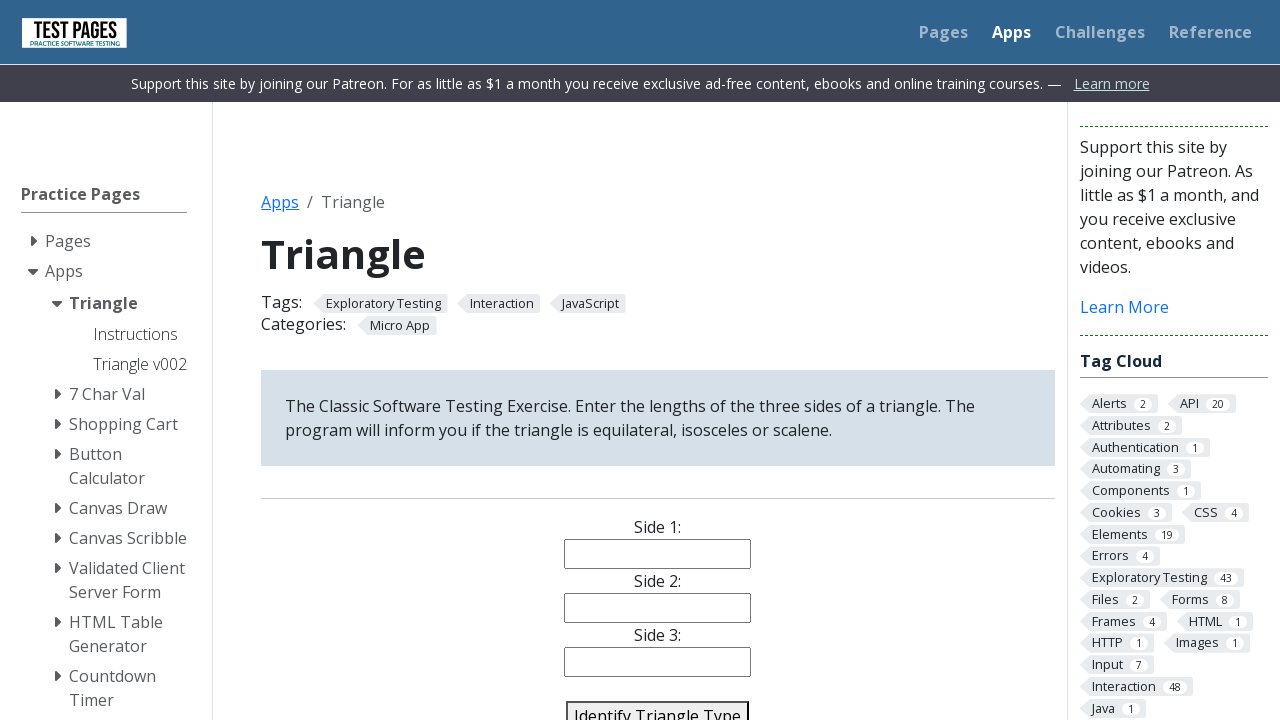

Entered 5 for side 1 on #side1
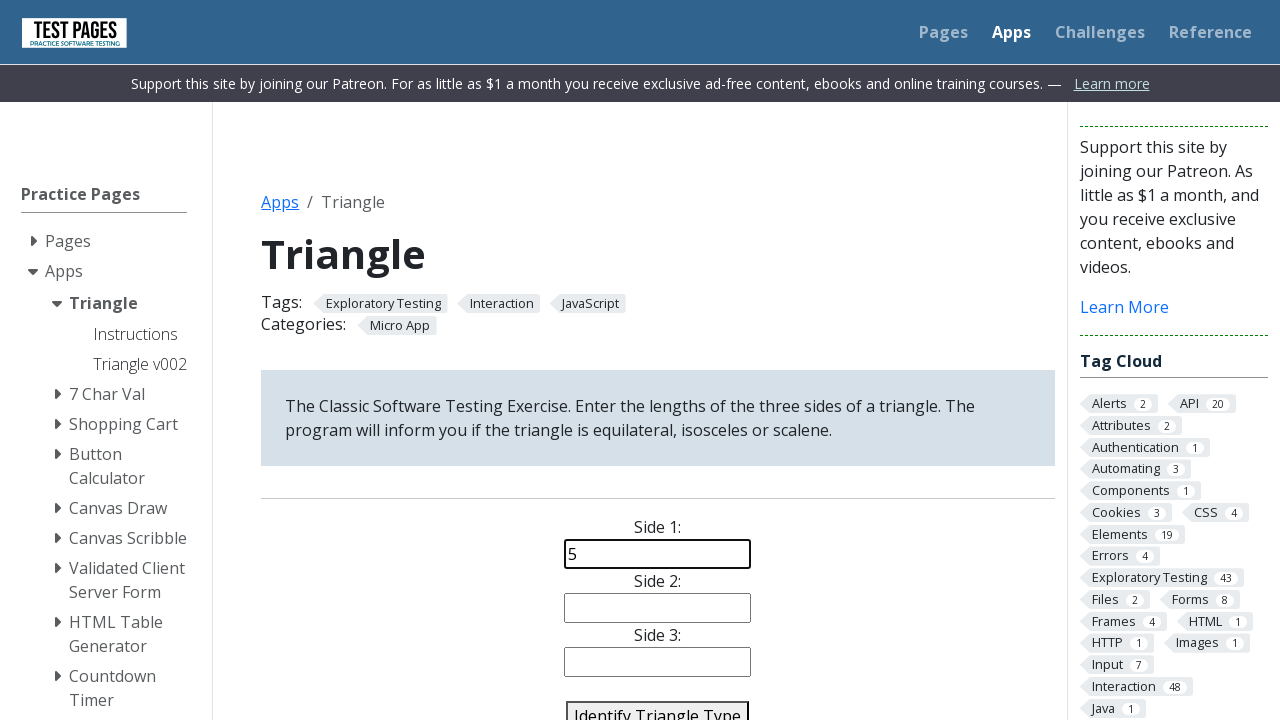

Entered 6 for side 2 on #side2
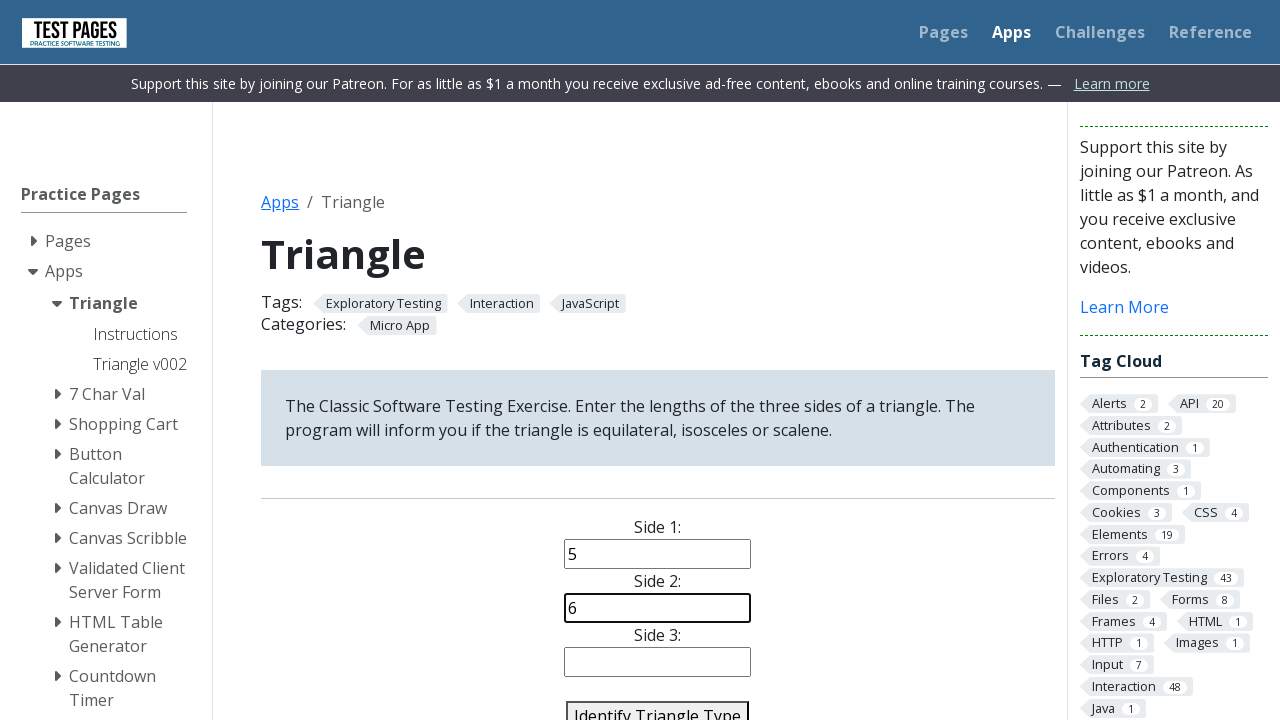

Entered 7 for side 3 on #side3
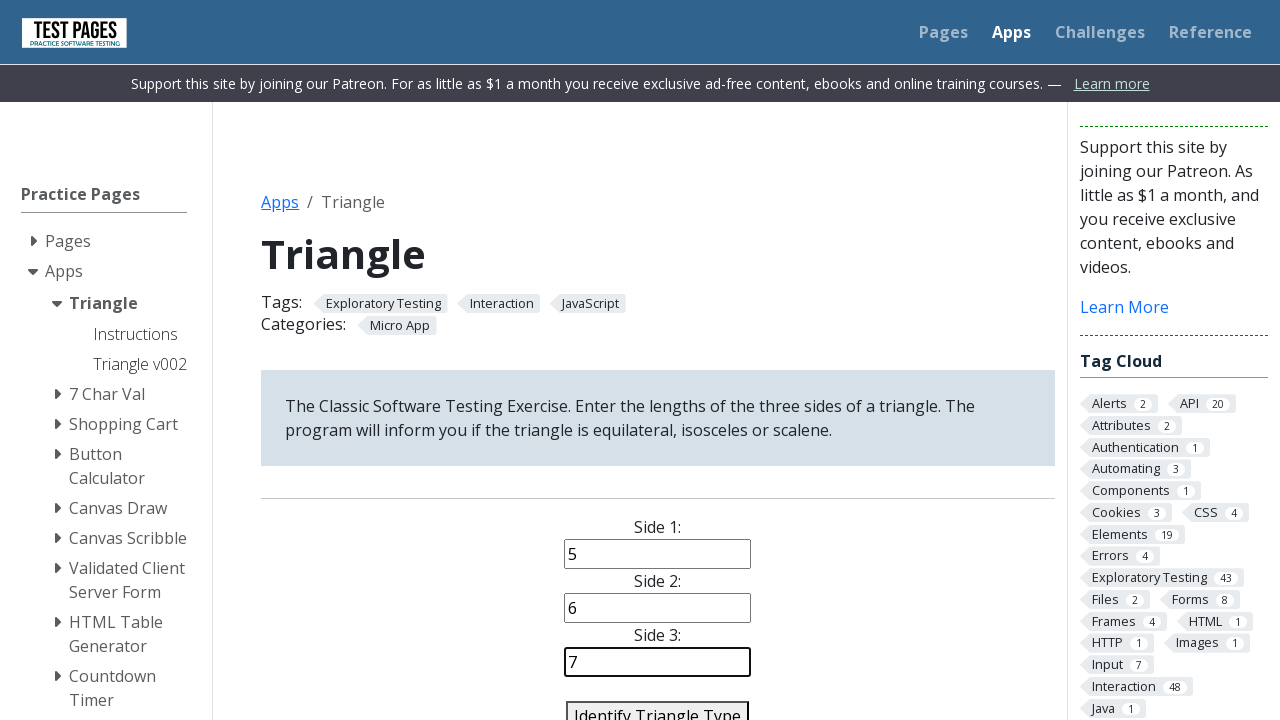

Clicked identify button to classify scalene triangle at (658, 705) on #identify-triangle-action
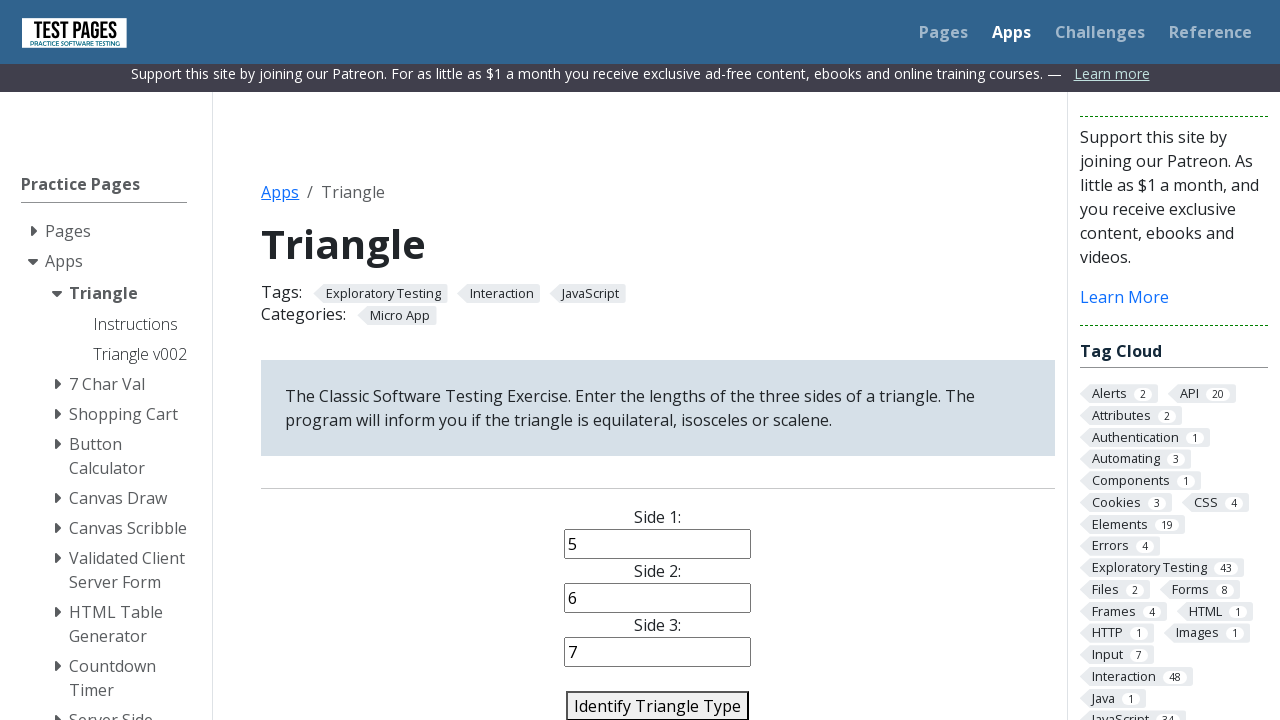

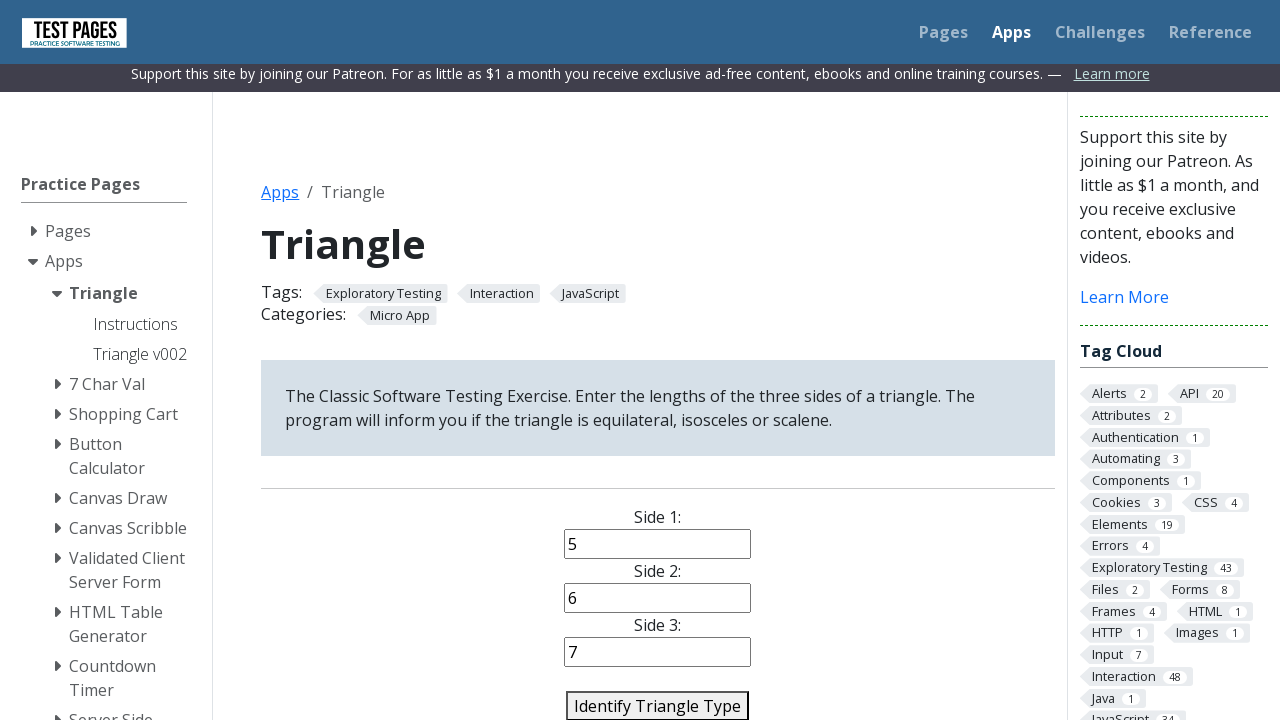